Tests JavaScript confirmation dialog by triggering it and accepting the confirmation

Starting URL: https://www.w3schools.com/js/tryit.asp?filename=tryjs_confirm

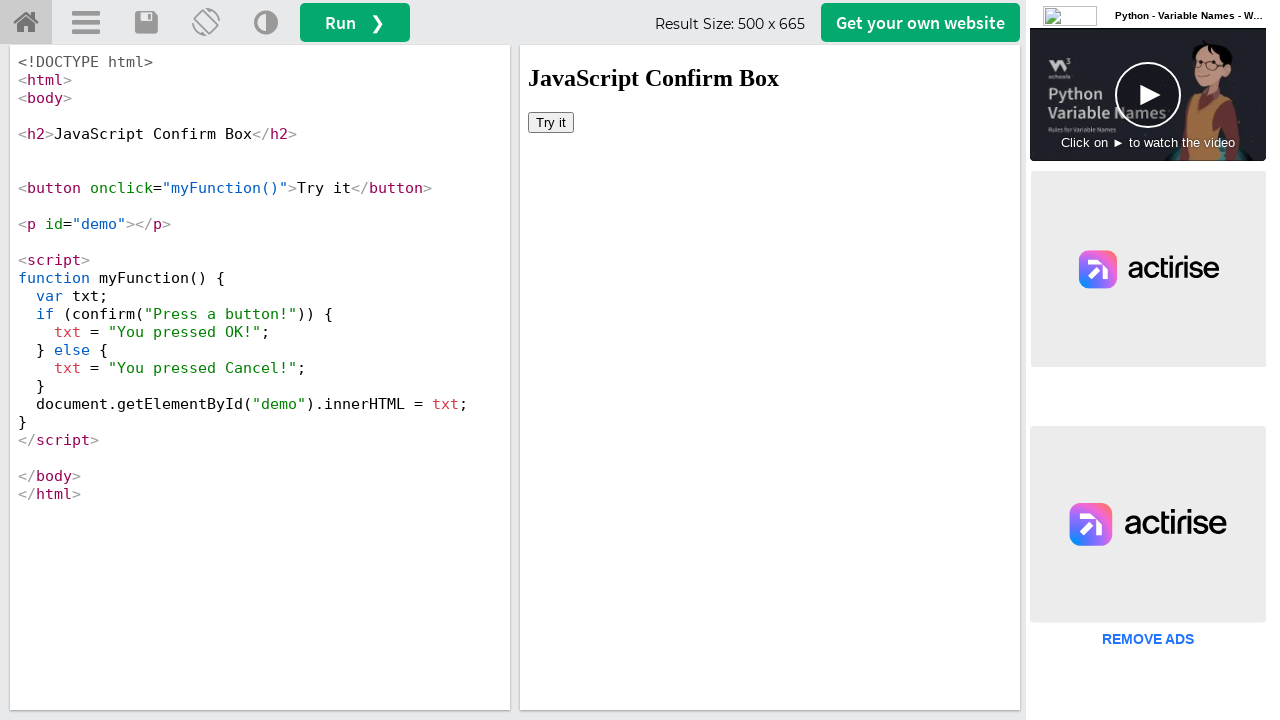

Located iframe containing the demo
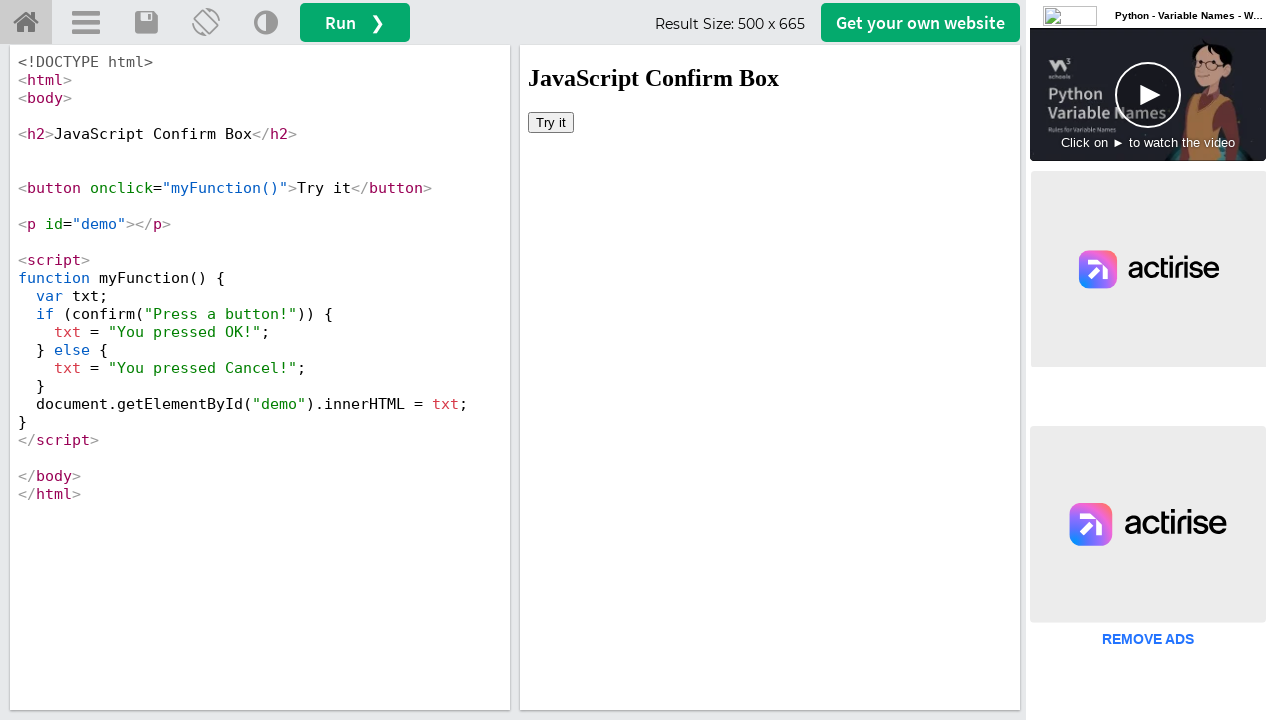

Clicked button to trigger confirmation dialog at (551, 122) on iframe#iframeResult >> internal:control=enter-frame >> button[onclick='myFunctio
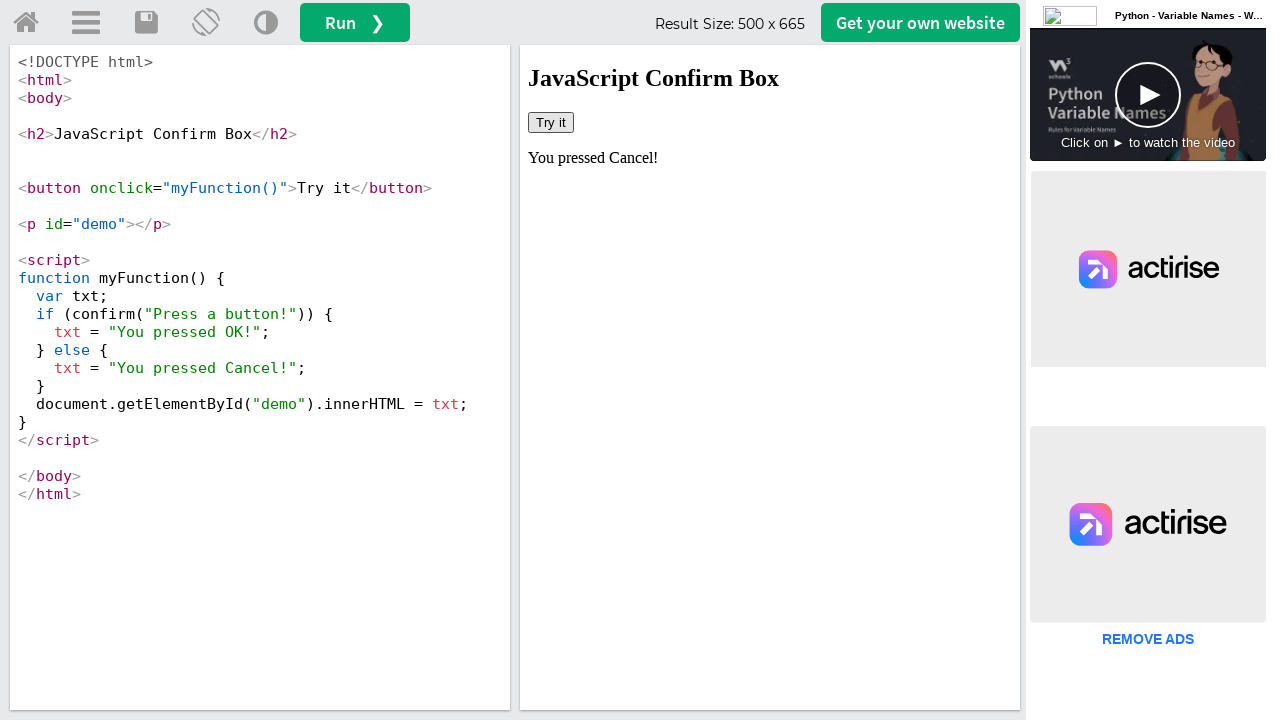

Set up dialog handler to accept confirmation
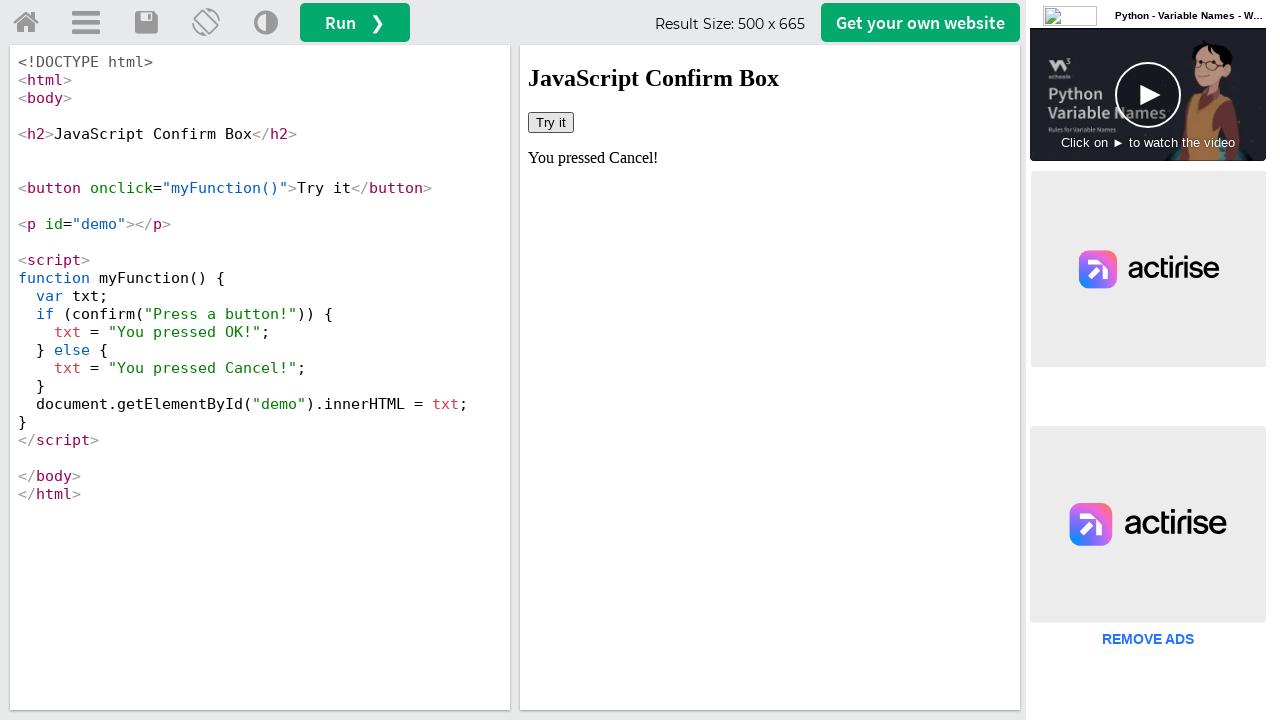

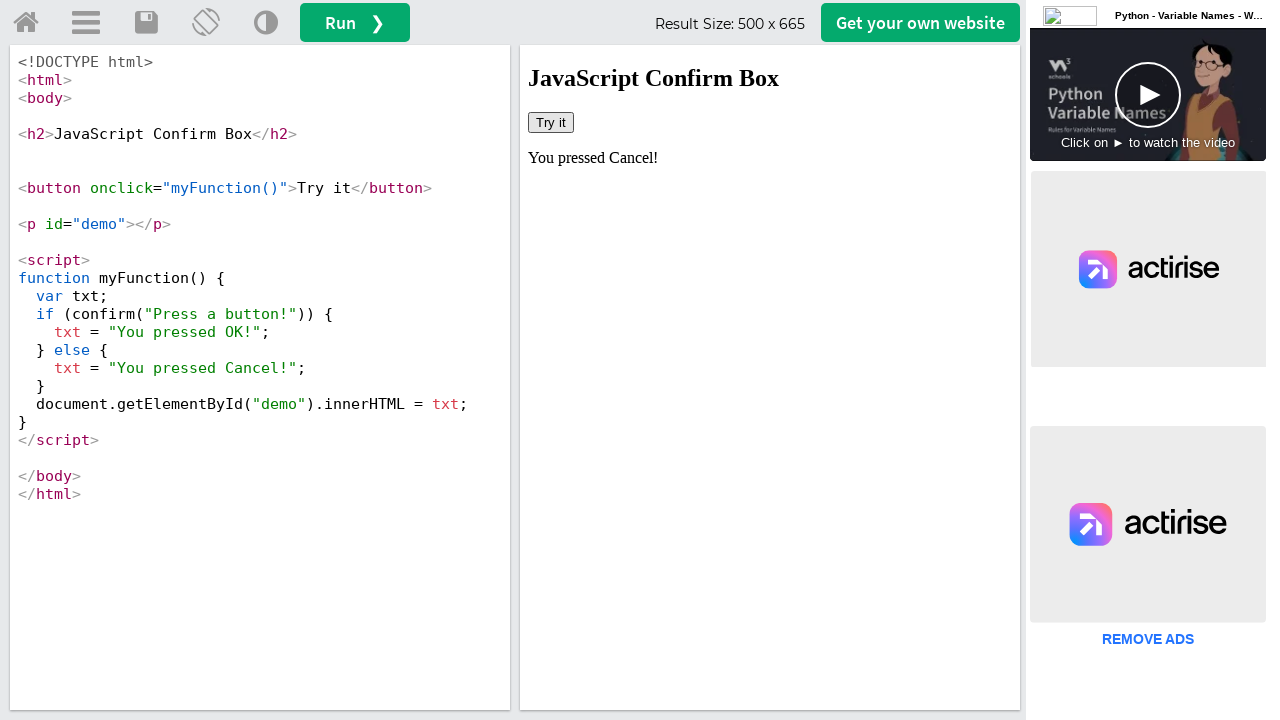